Tests drag and drop functionality by dragging a "Drag me" element and dropping it onto a "Drop here" target, then verifies the text changes to "Dropped!"

Starting URL: https://demoqa.com/droppable

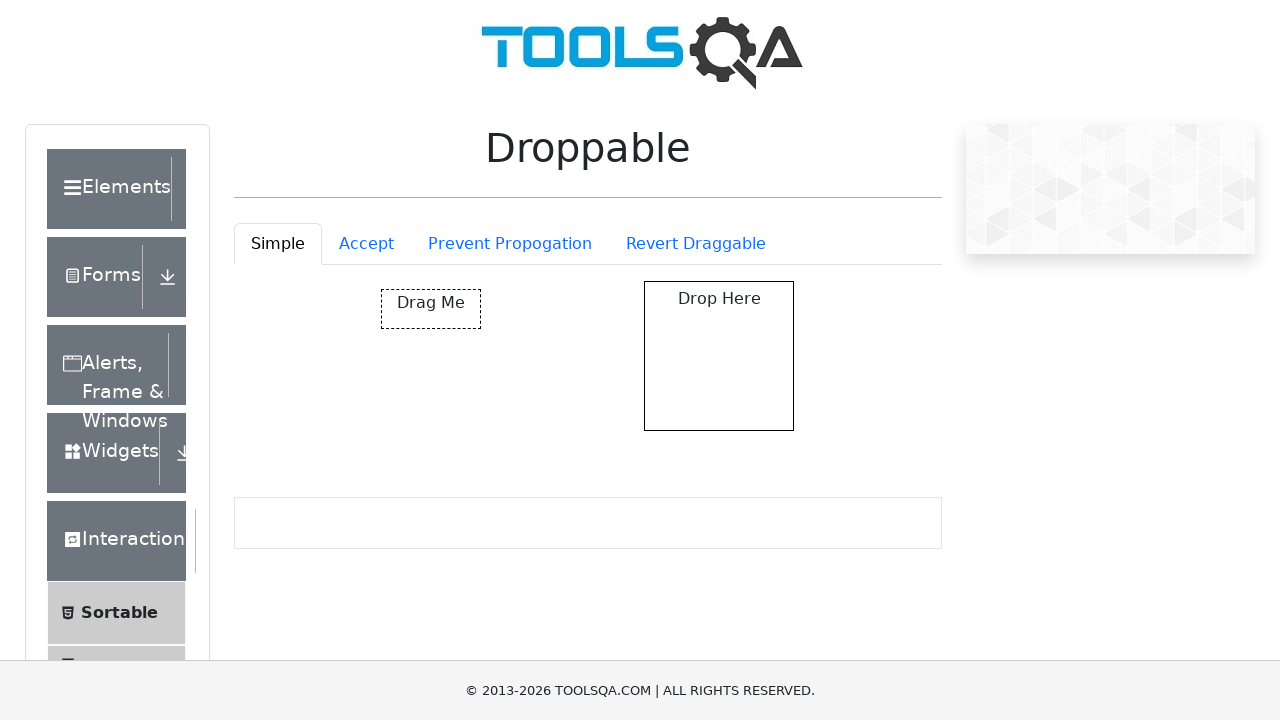

Located the draggable element with id 'draggable'
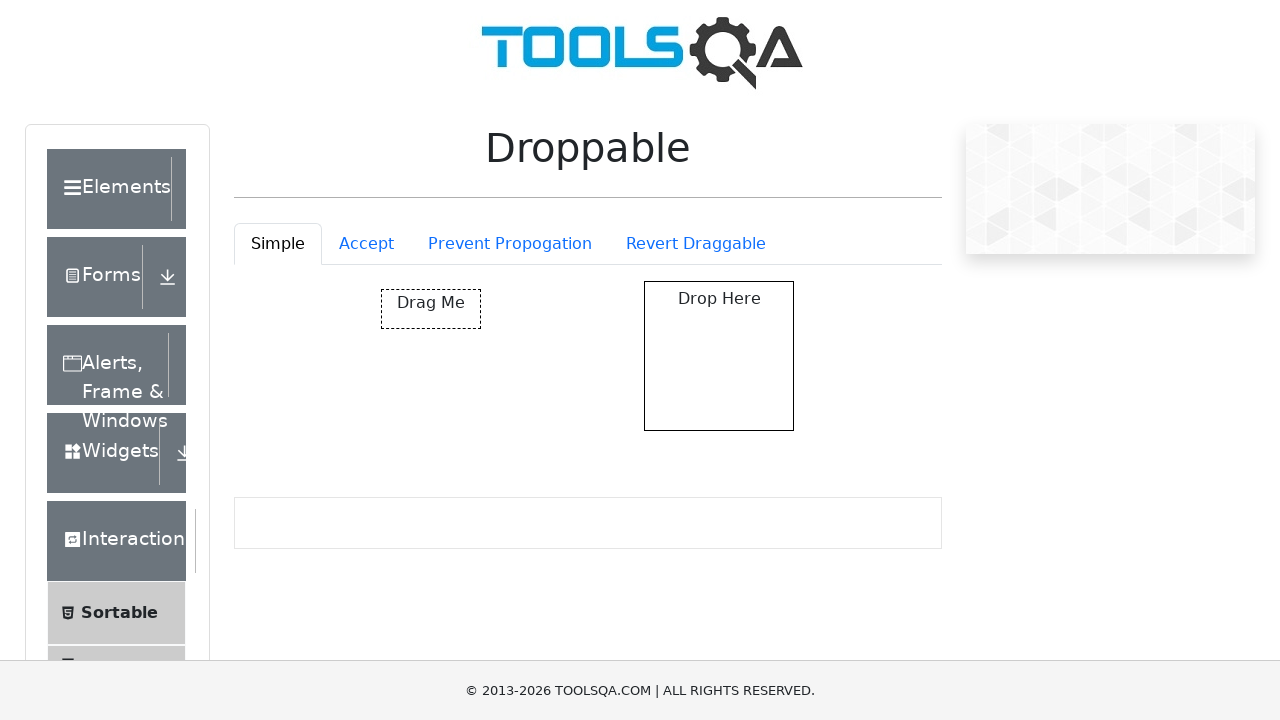

Located the drop target element with id 'droppable'
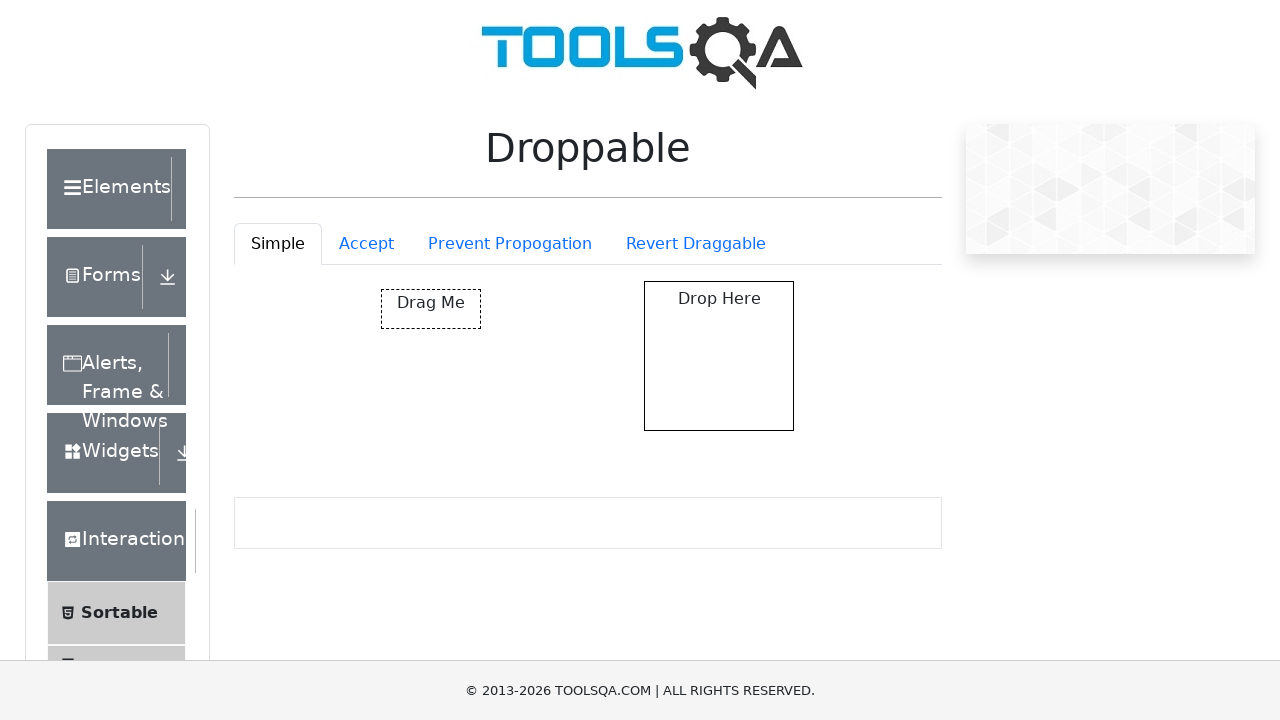

Dragged 'Drag me' element and dropped it onto 'Drop here' target at (719, 356)
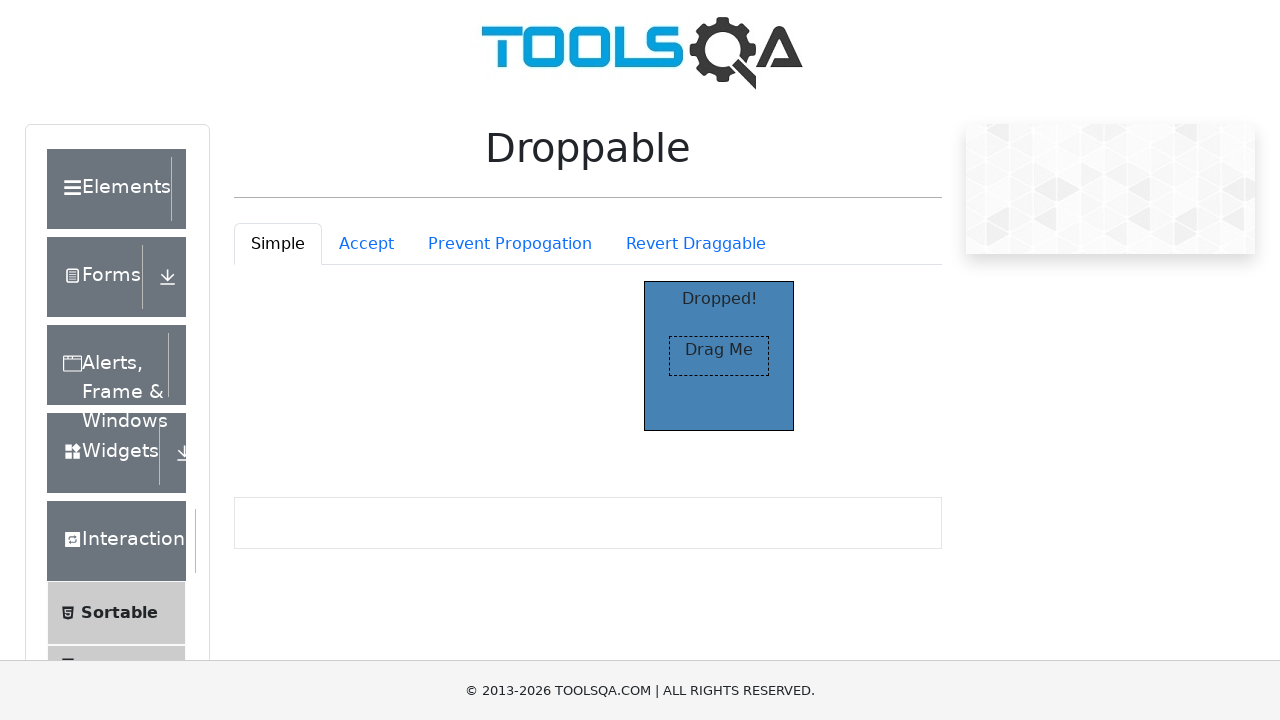

Verified that drop target text changed to 'Dropped!'
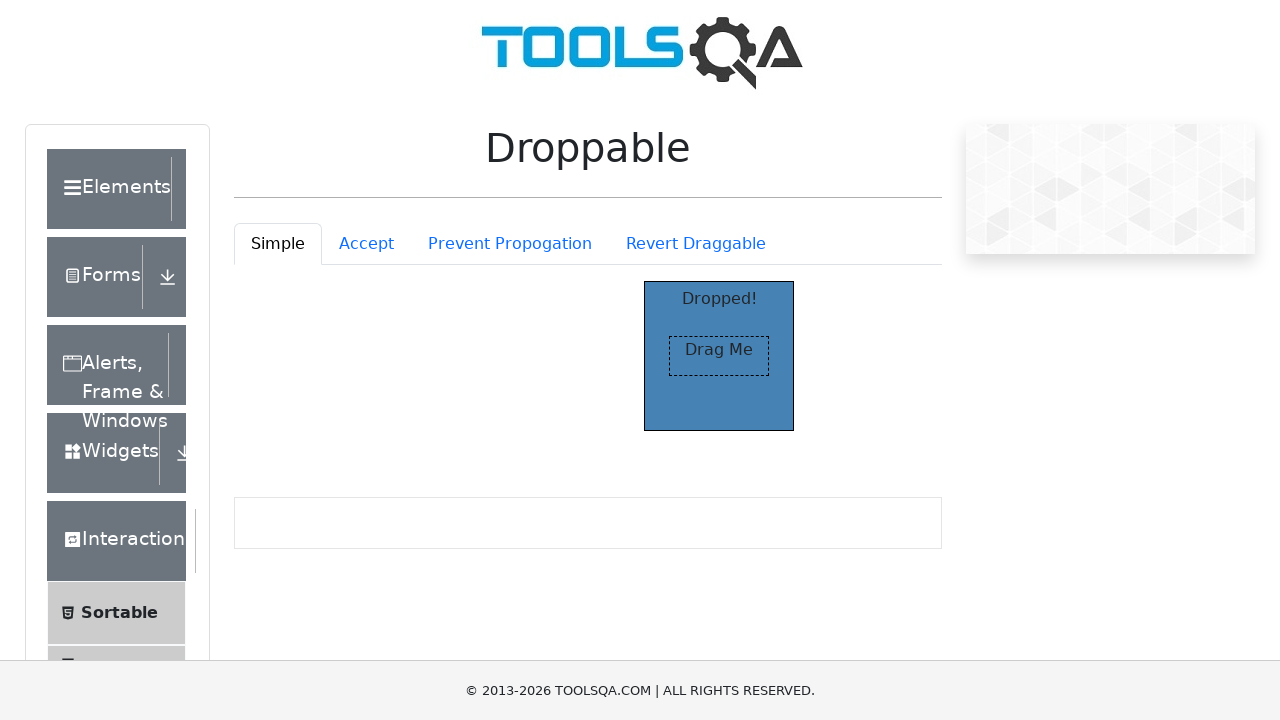

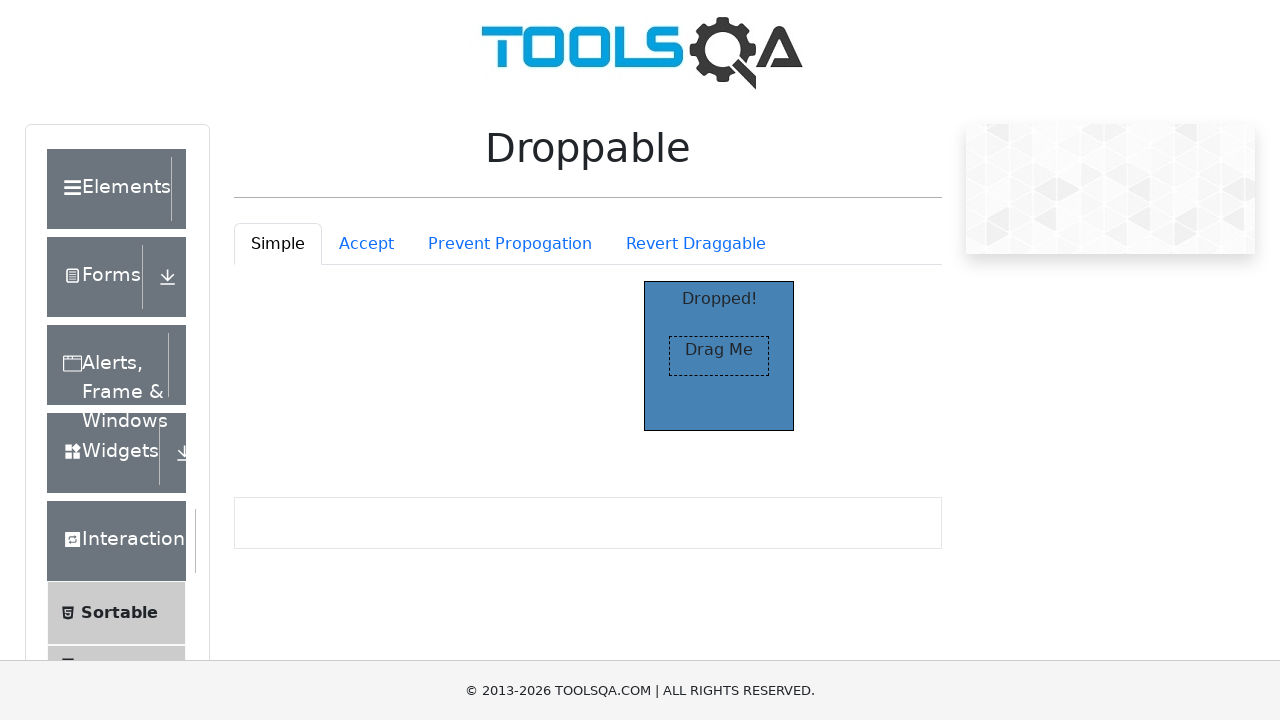